Tests various element locator strategies on a banking website by finding elements using different methods (ID, name, CSS selector, class name, tag name, link text, partial link text, and XPath) and interacting with them

Starting URL: http://zero.webappsecurity.com/

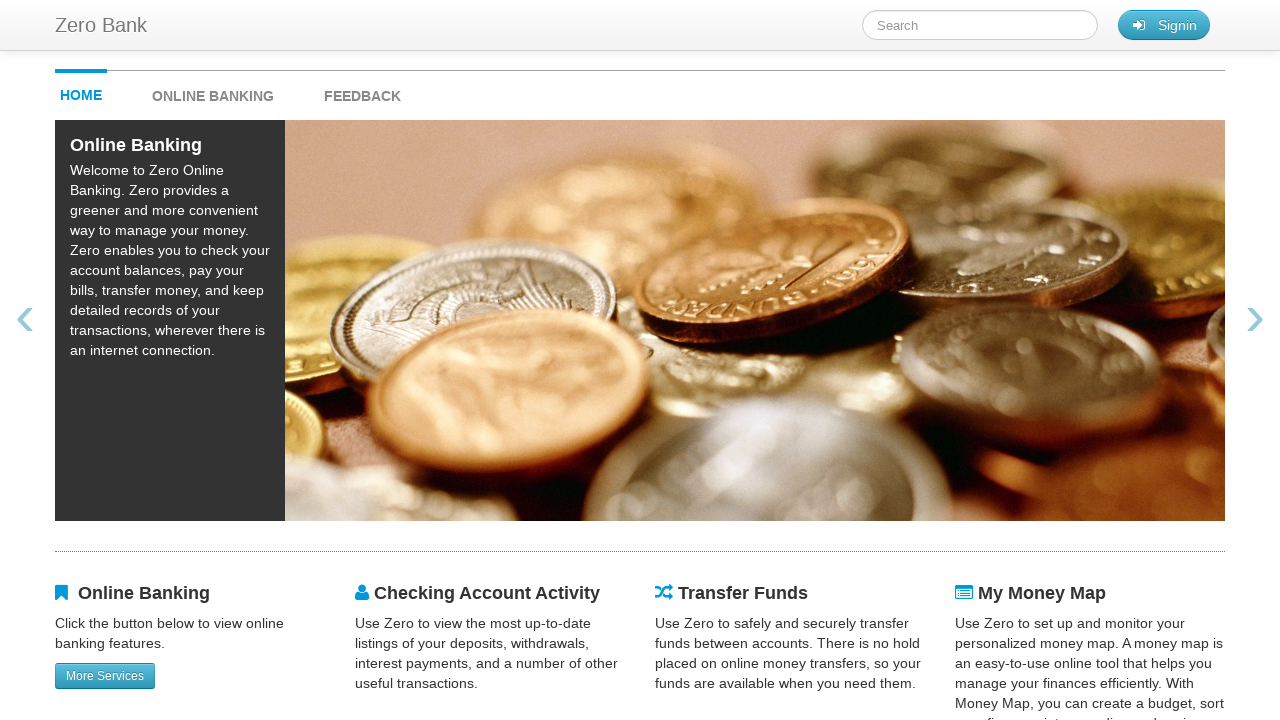

Located and clicked sign in button by ID at (1164, 25) on #signin_button
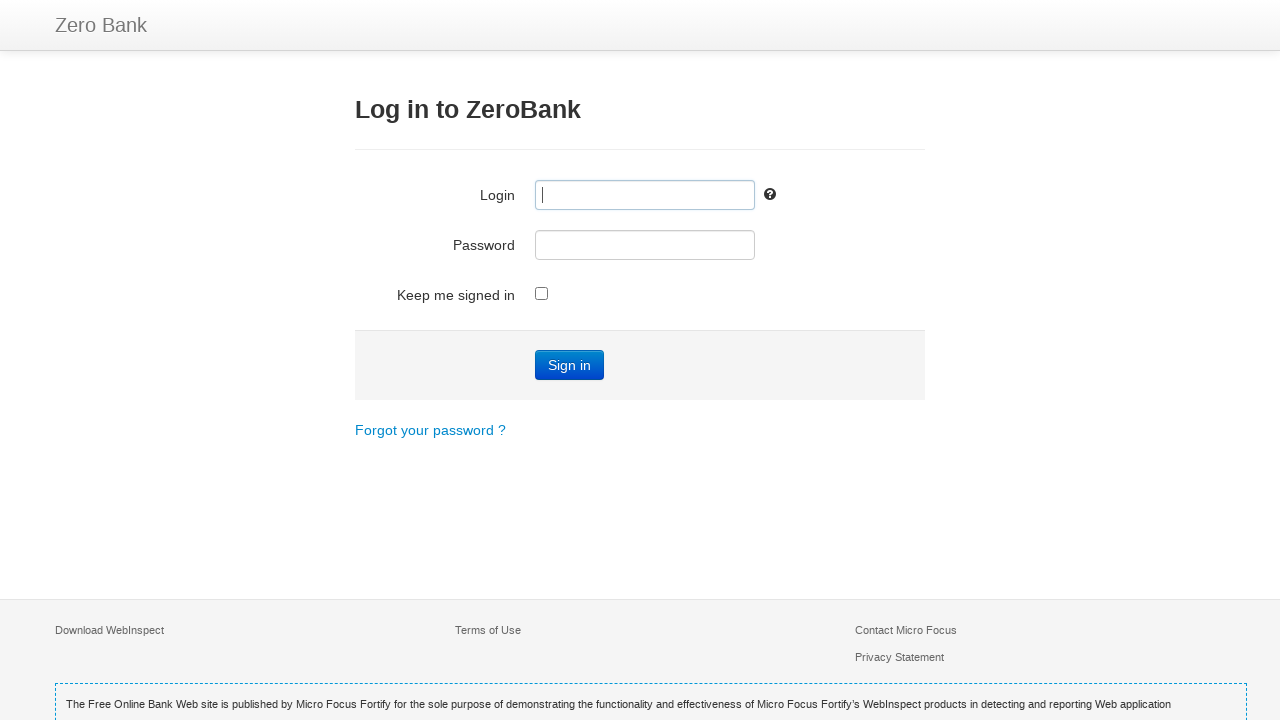

Filled username field with 'testuser123' using name attribute on input[name='user_login']
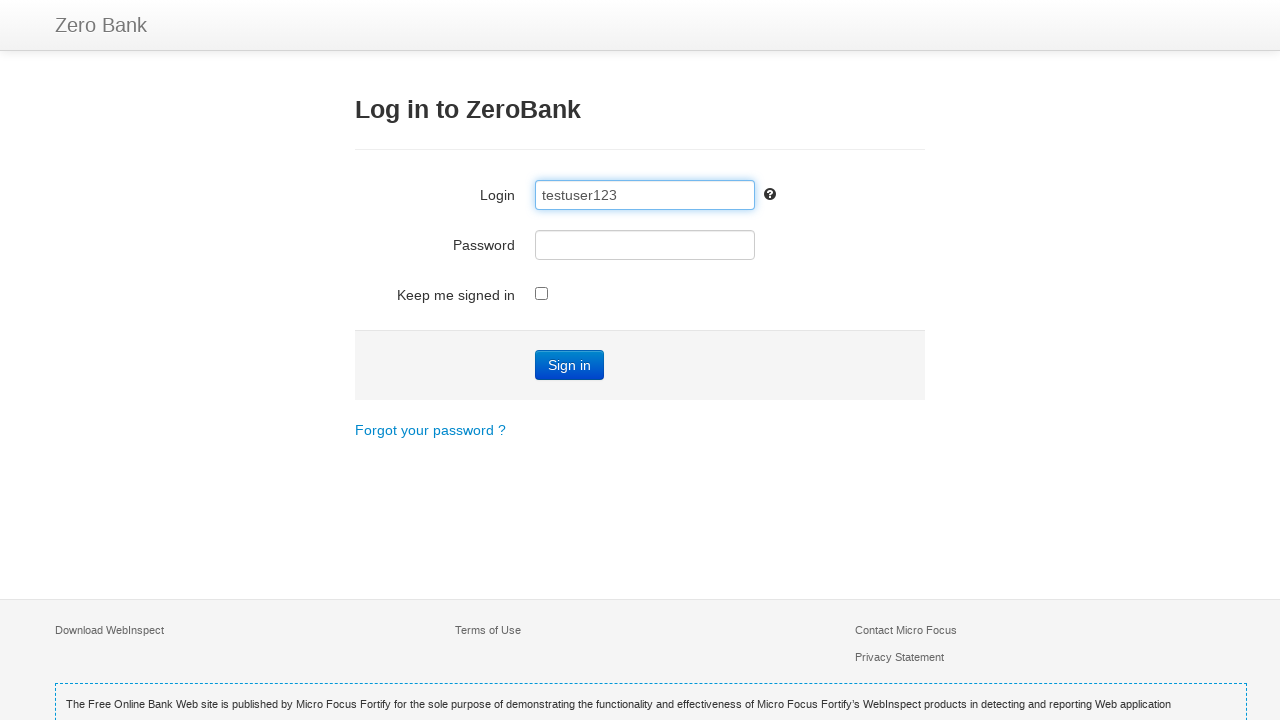

Navigated to index page
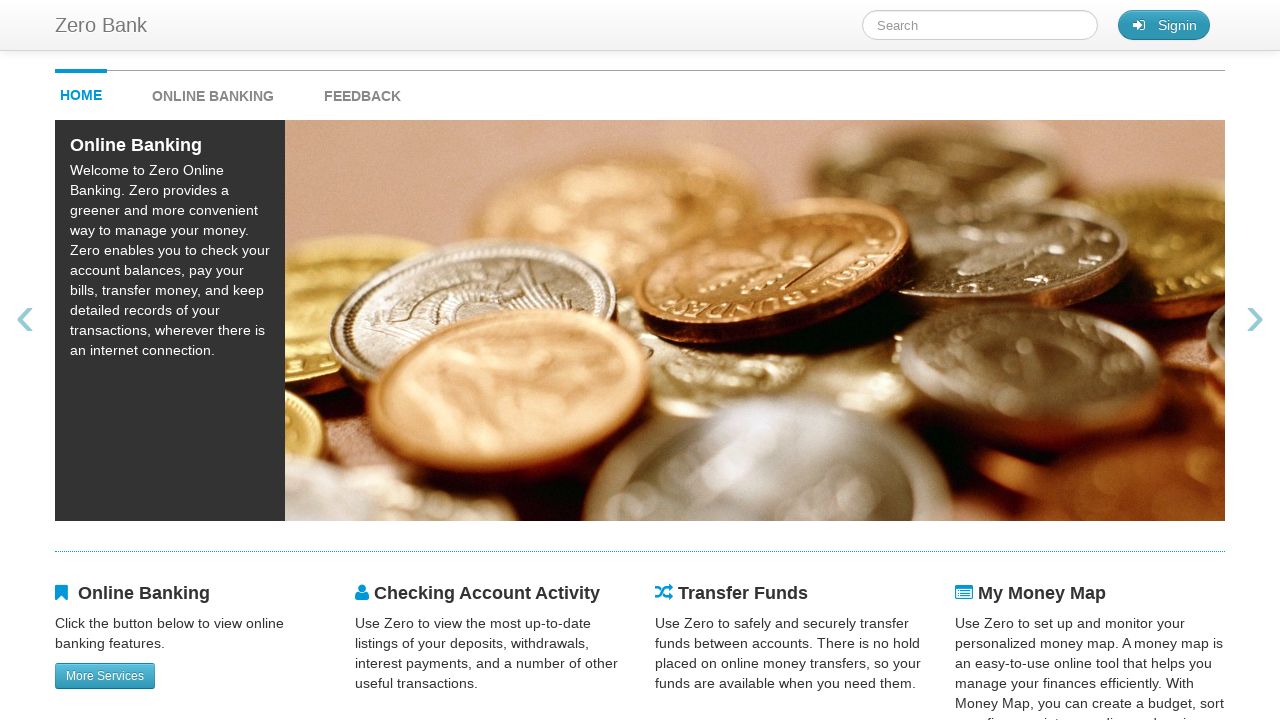

Navigated back to previous page
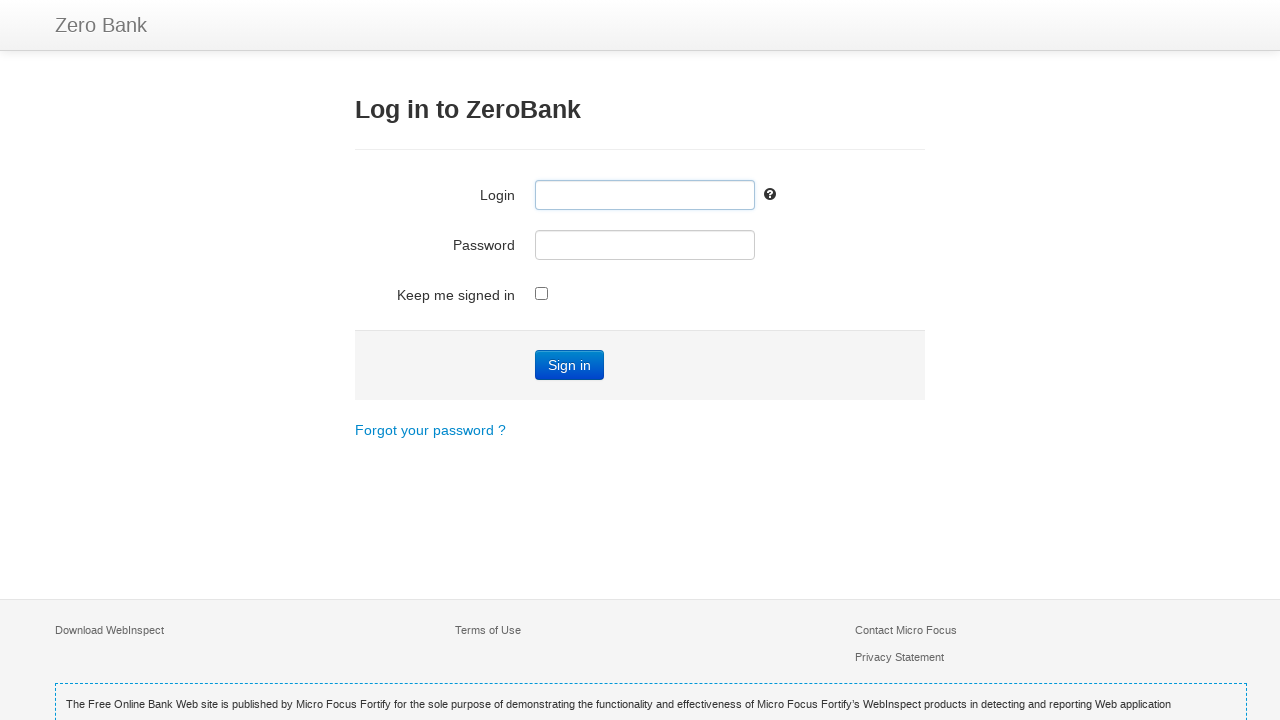

Clicked forgot password link using partial link text at (430, 430) on text=Forgot
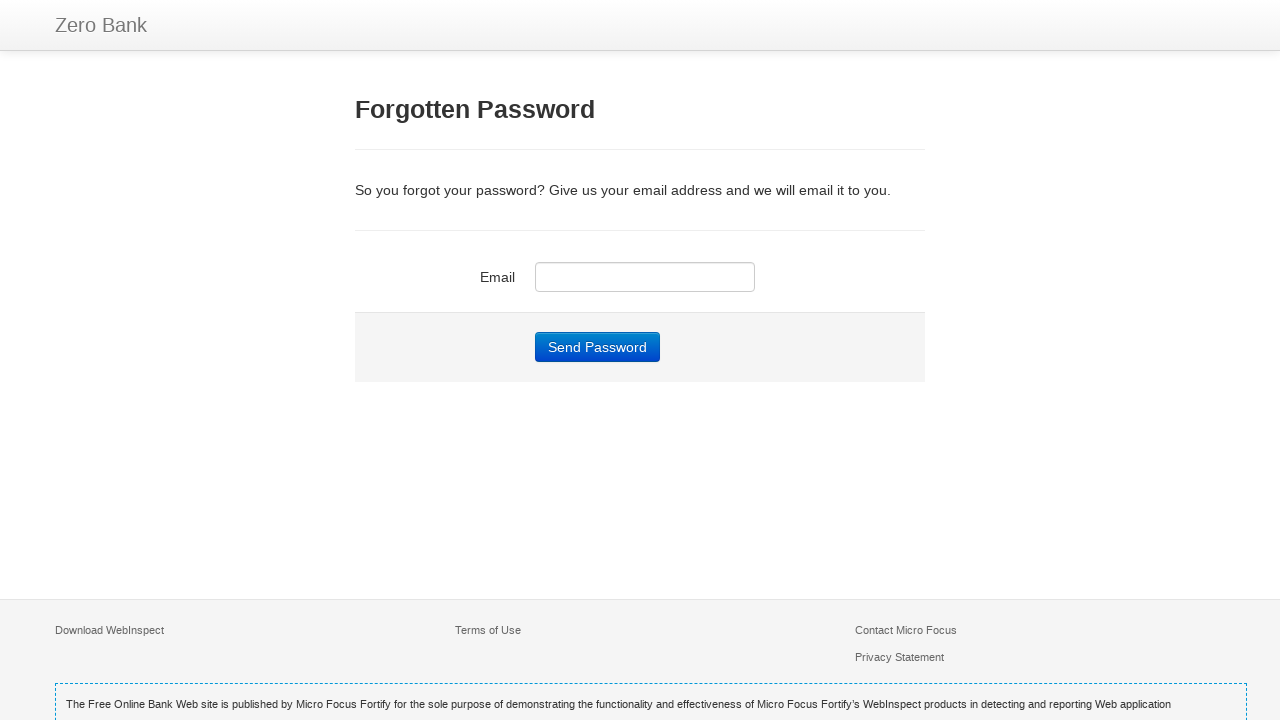

Navigated back to index page
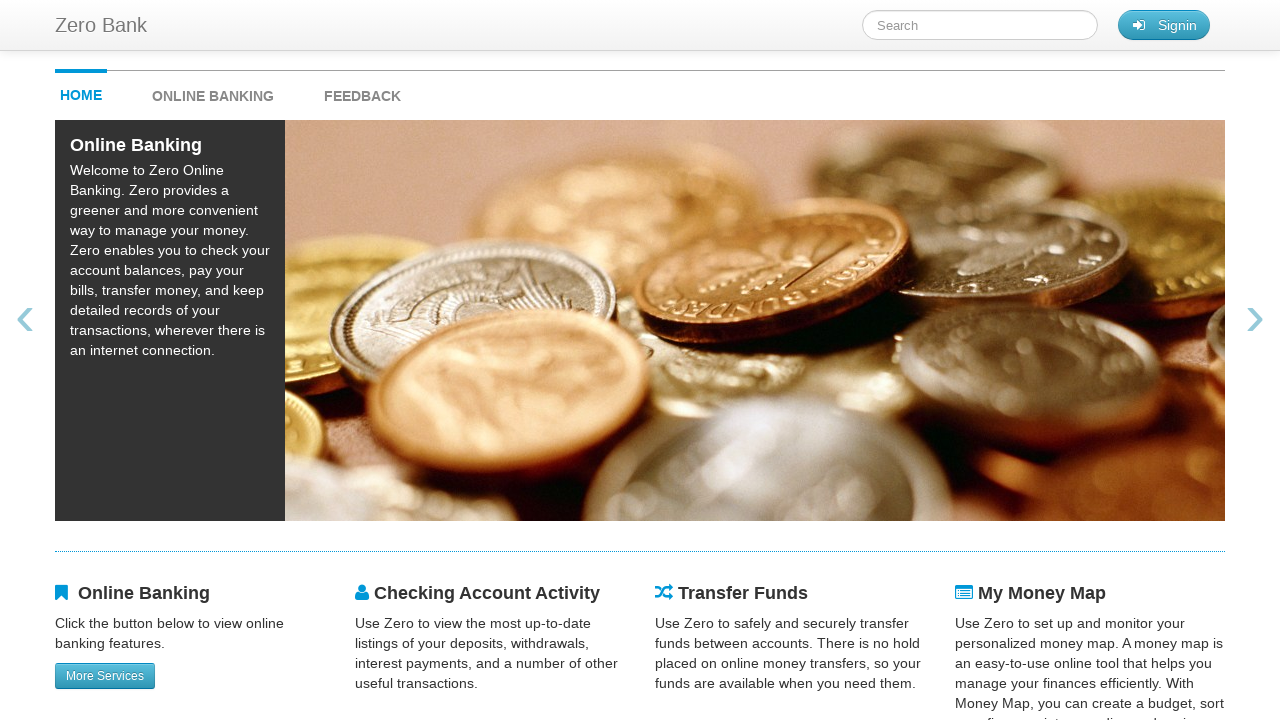

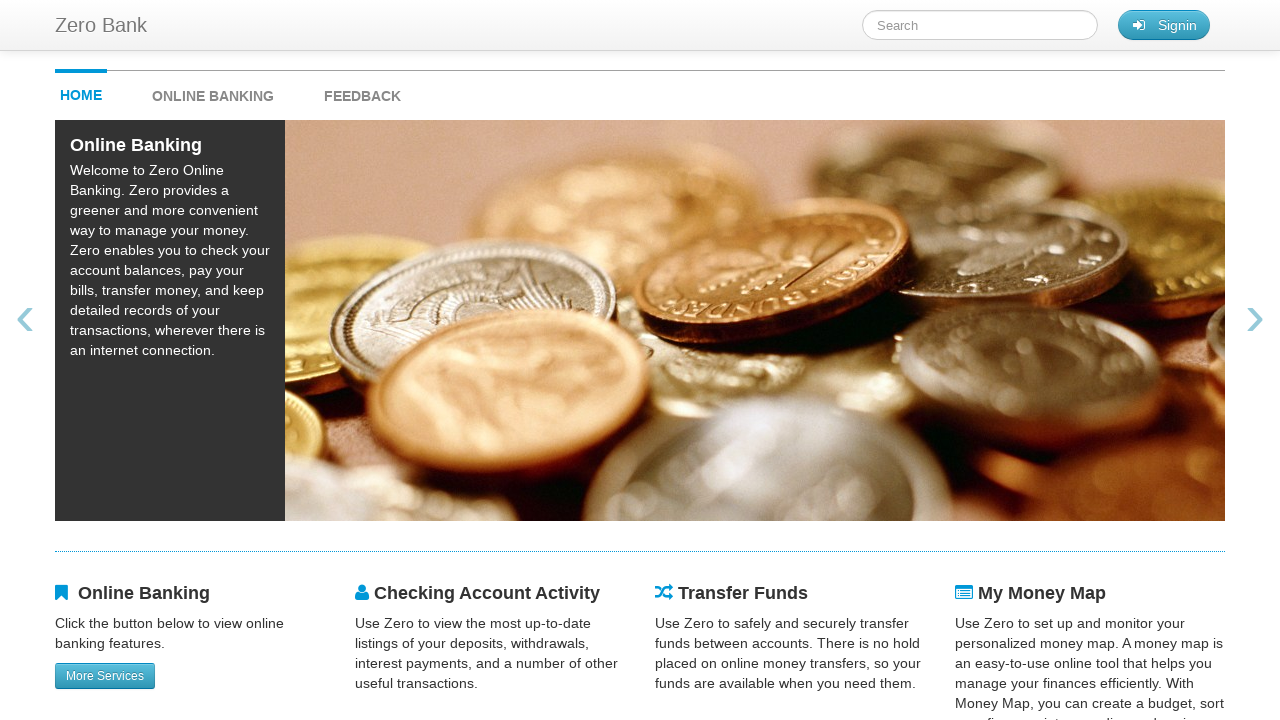